Navigates to a page, clicks on a partial link text, fills out a form with personal information, and submits it

Starting URL: http://suninjuly.github.io/find_link_text

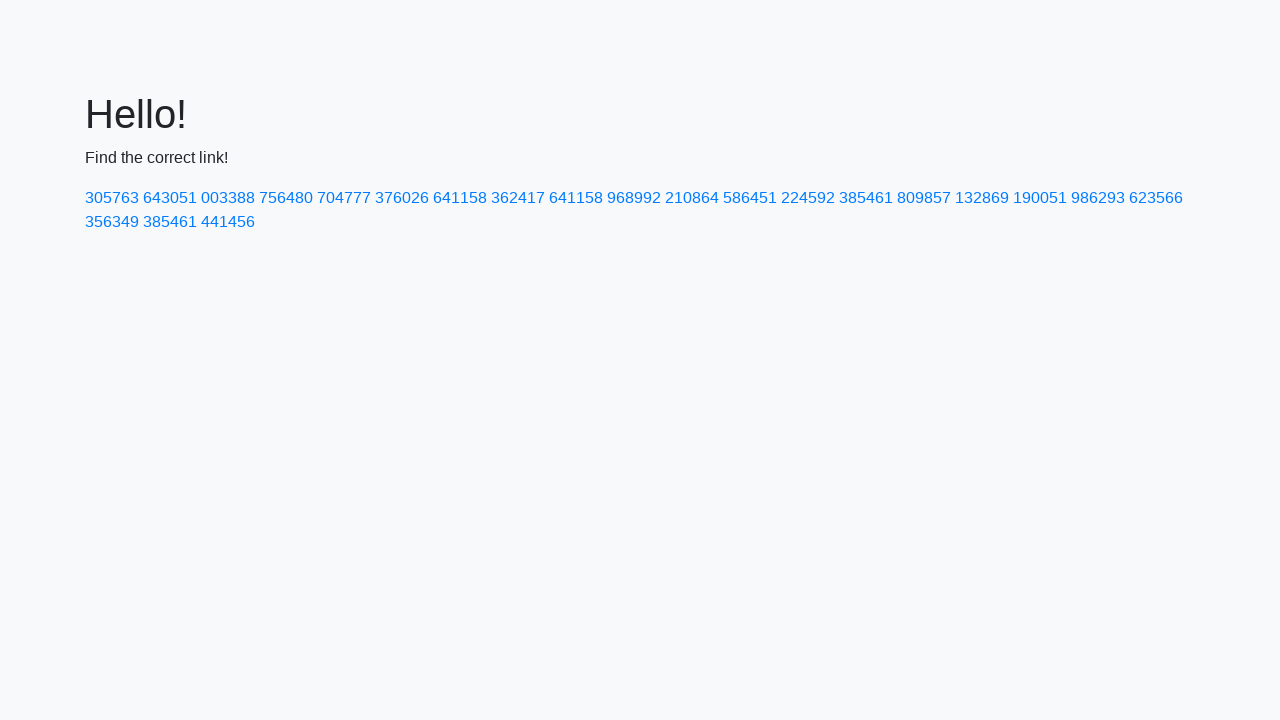

Navigated to the starting page
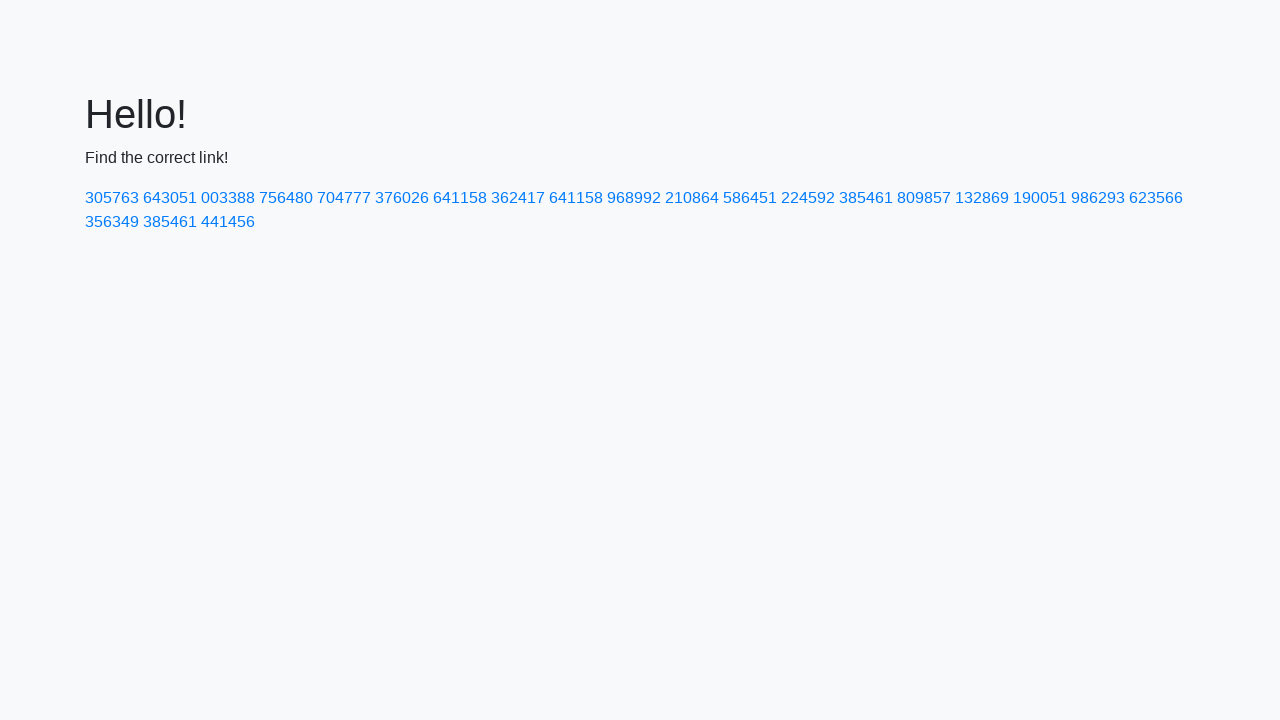

Clicked on link with partial text '224592' at (808, 198) on text=224592
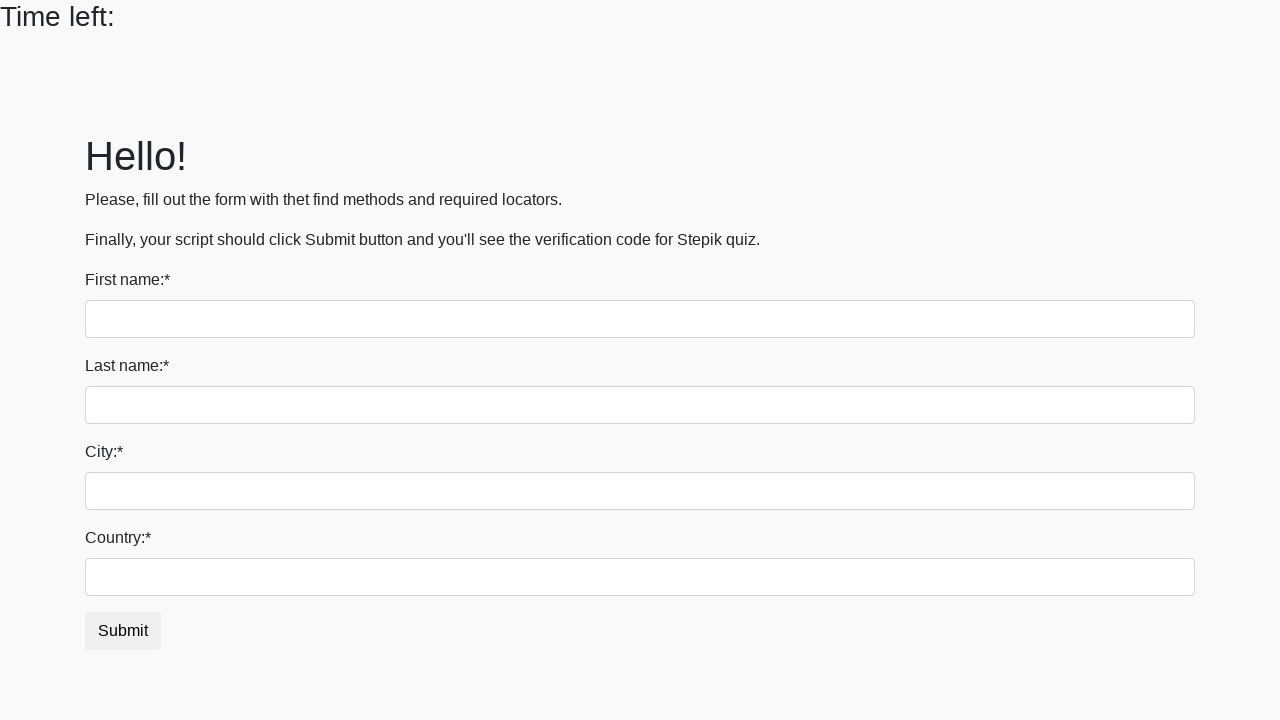

Filled first name field with 'Ivan' on input[name='first_name']
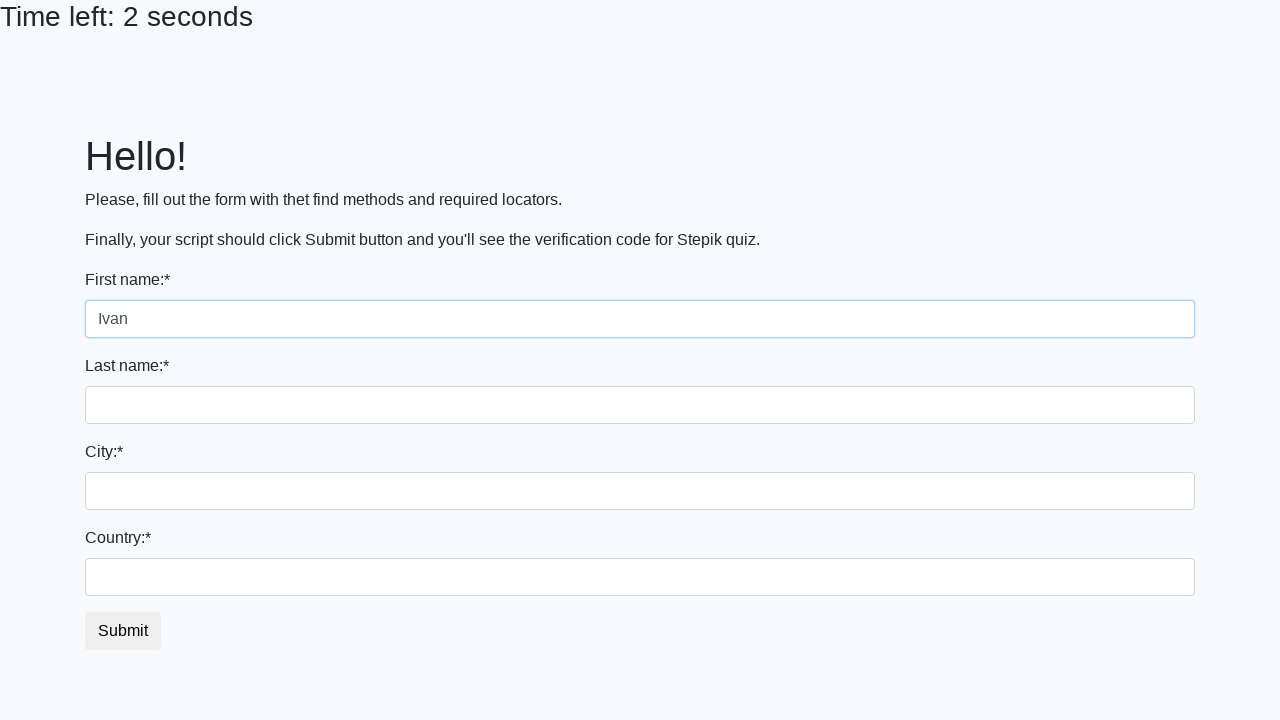

Filled last name field with 'Petrov' on input[name='last_name']
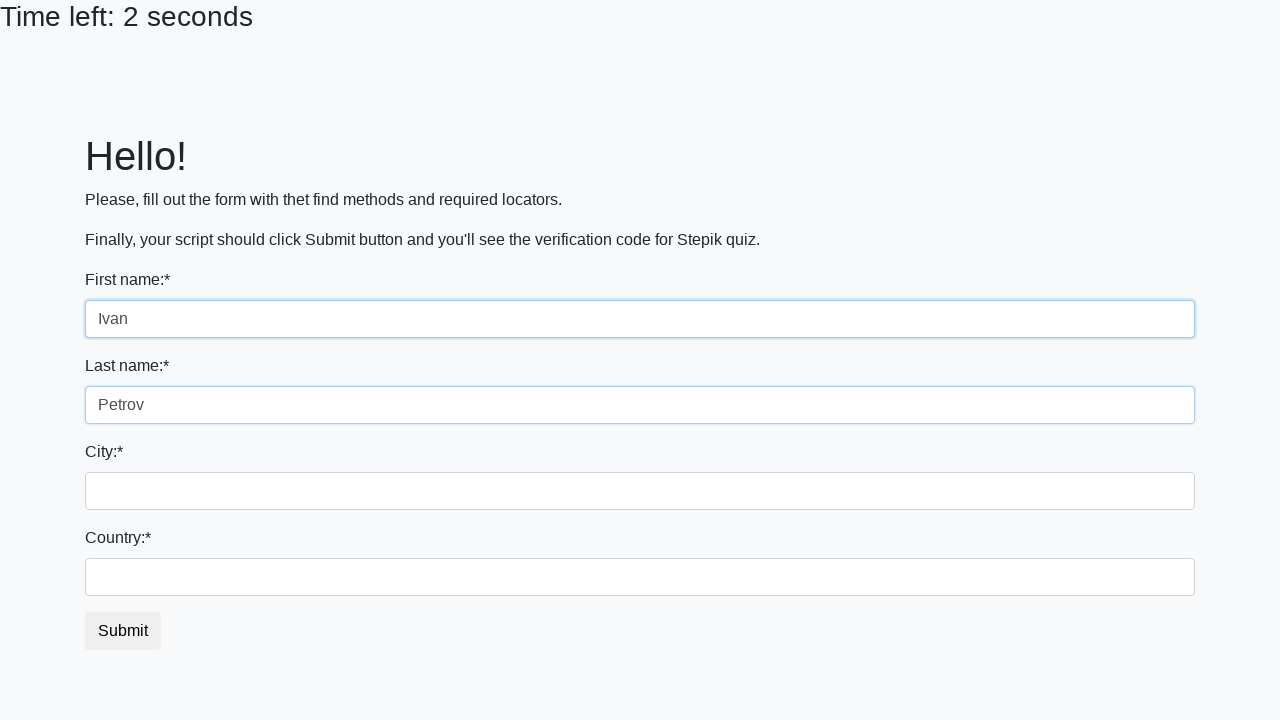

Filled city field with 'Smolensk' on .form-control.city
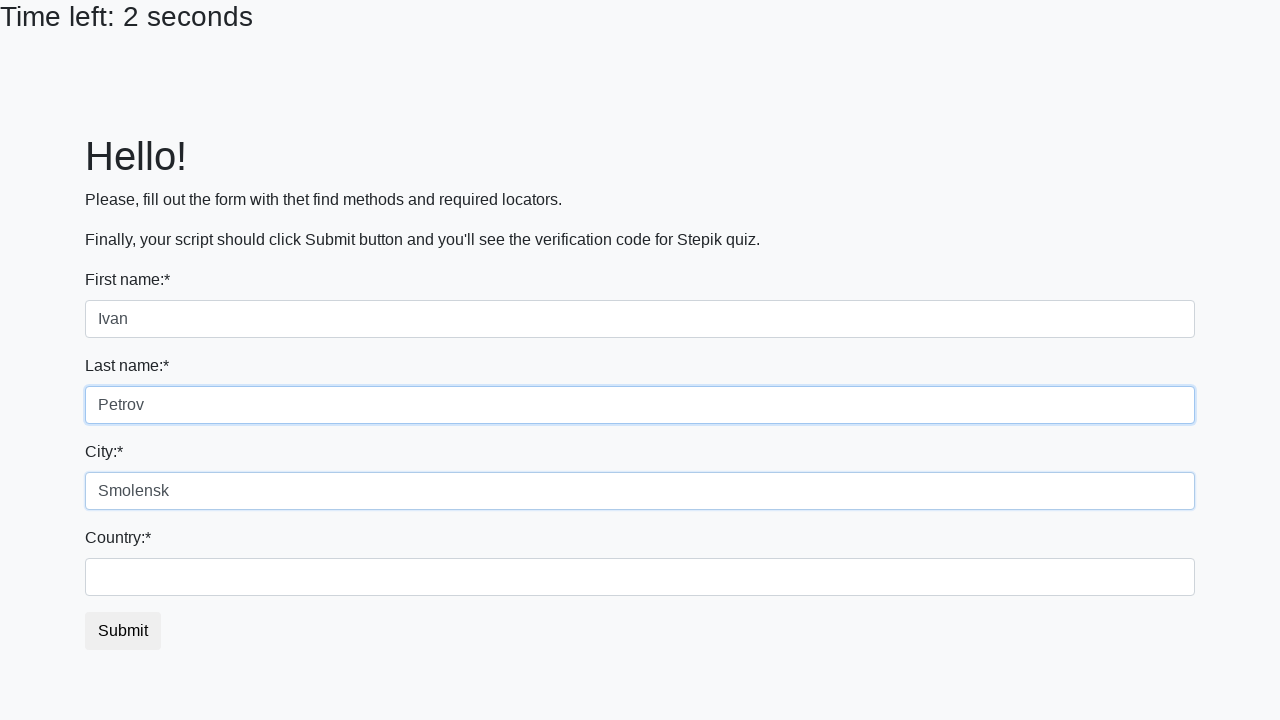

Filled country field with 'Russia' on #country
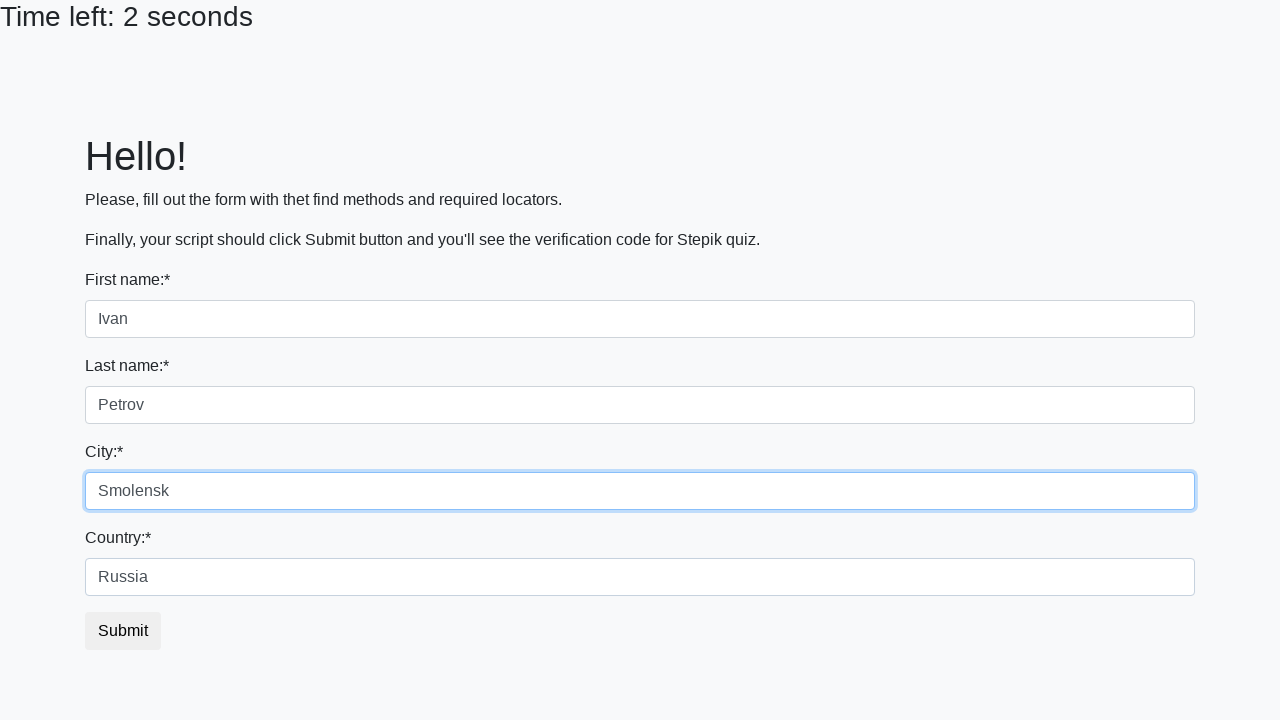

Clicked submit button to submit the form at (123, 631) on button.btn
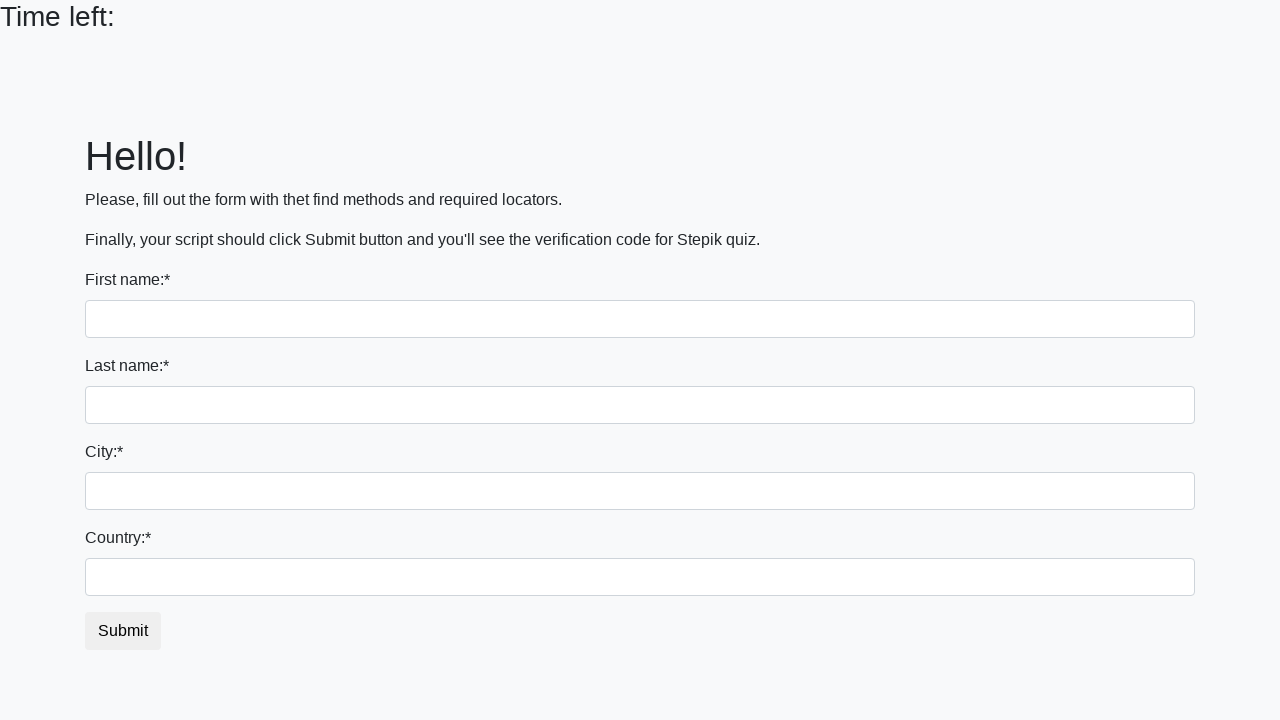

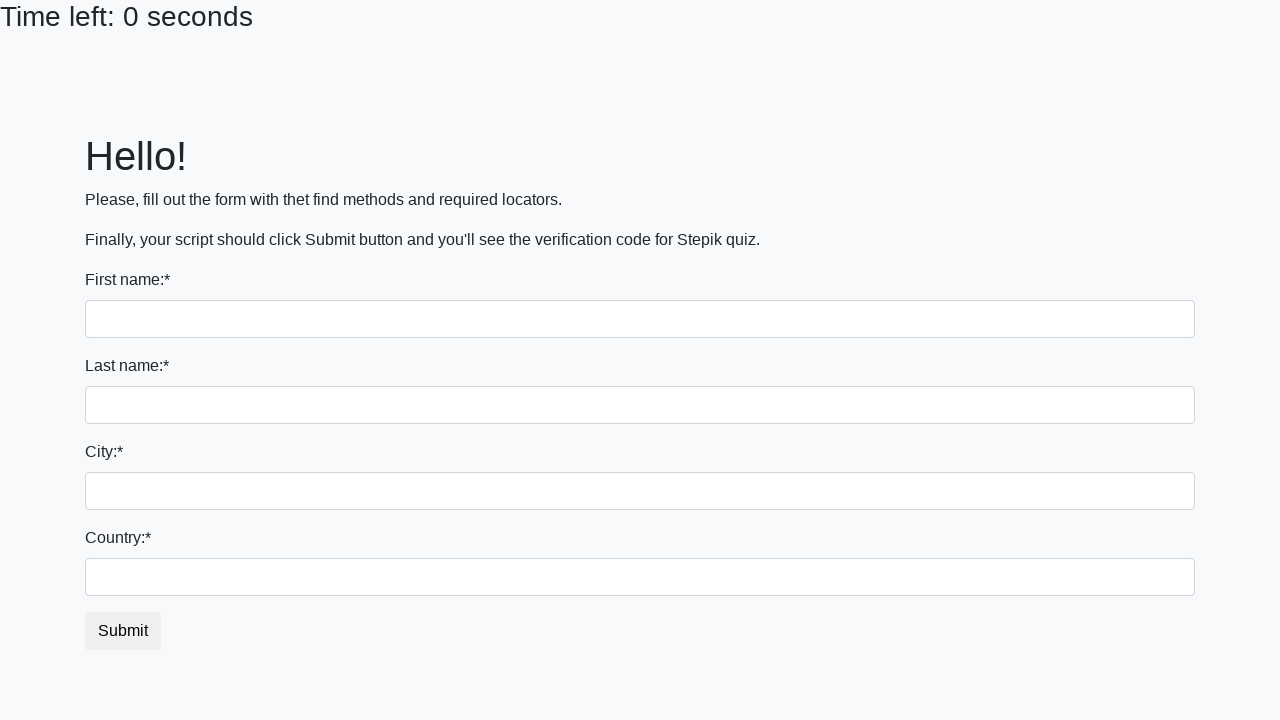